Tests browsing languages starting with numbers on 99 Bottles of Beer website

Starting URL: http://www.99-bottles-of-beer.net/

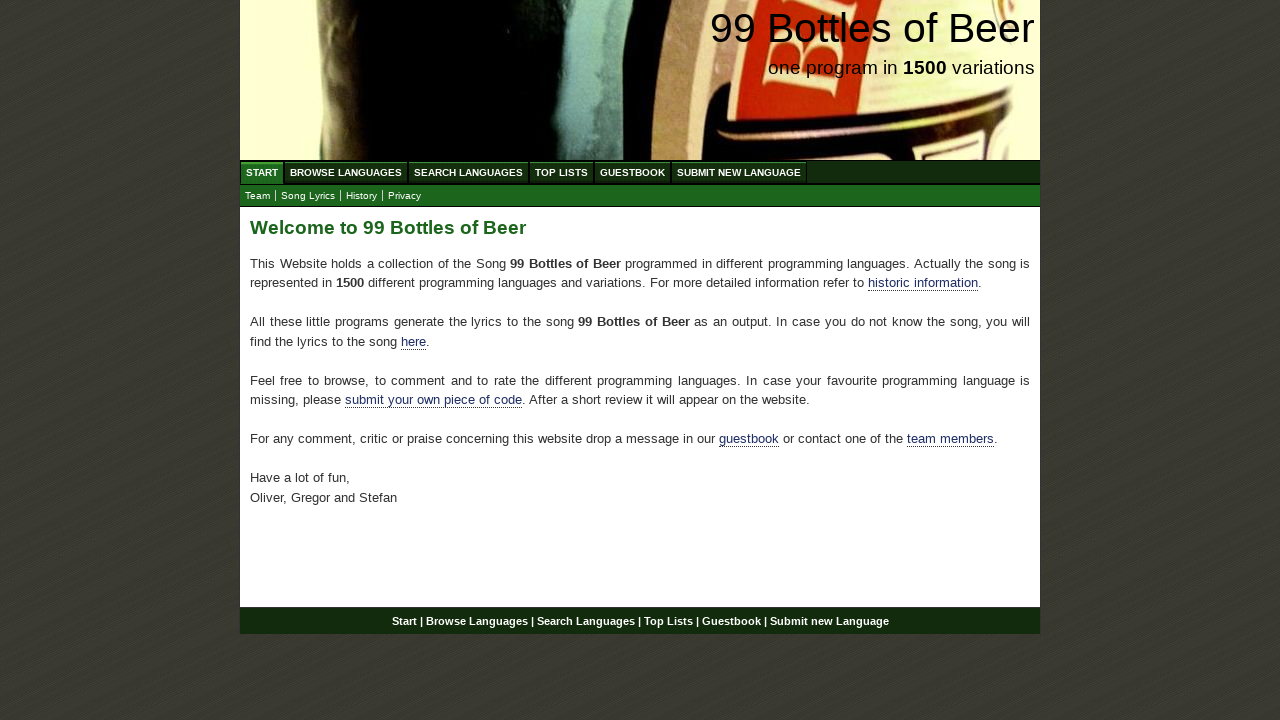

Clicked on Browse Languages menu item at (346, 172) on #menu li a[href='/abc.html']
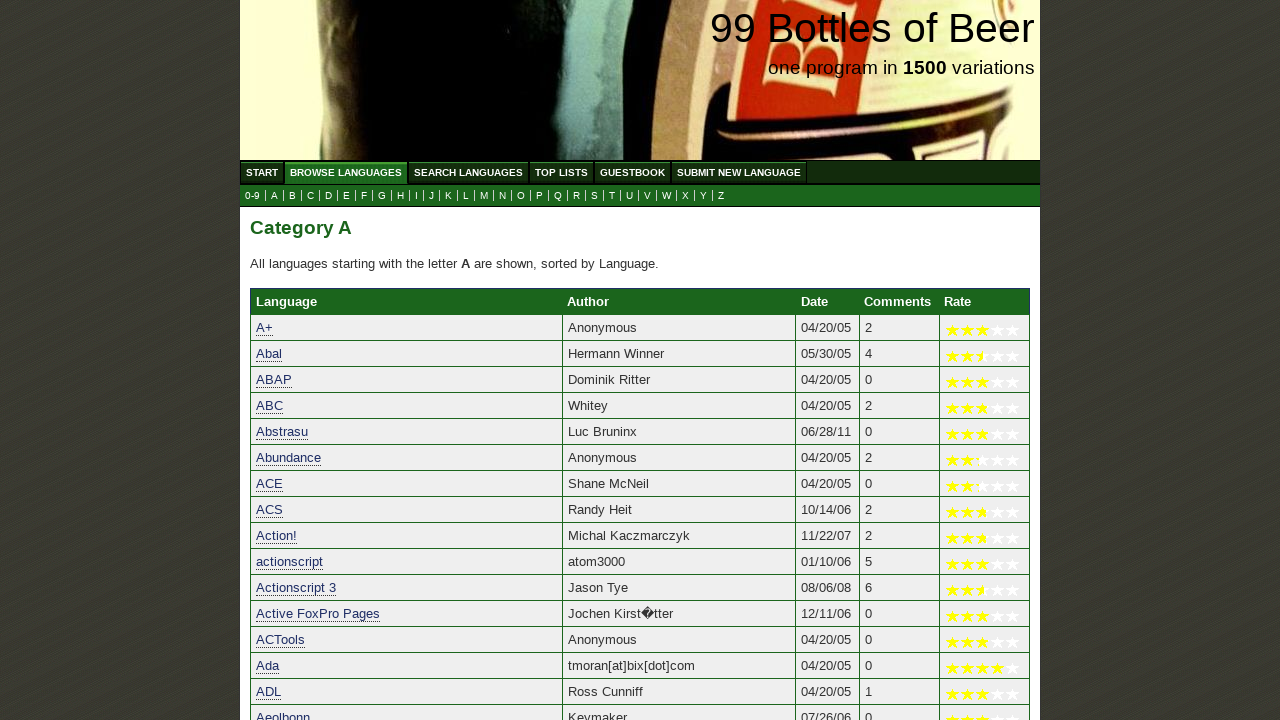

Clicked on languages starting with numbers (0) link at (252, 196) on a[href='0.html']
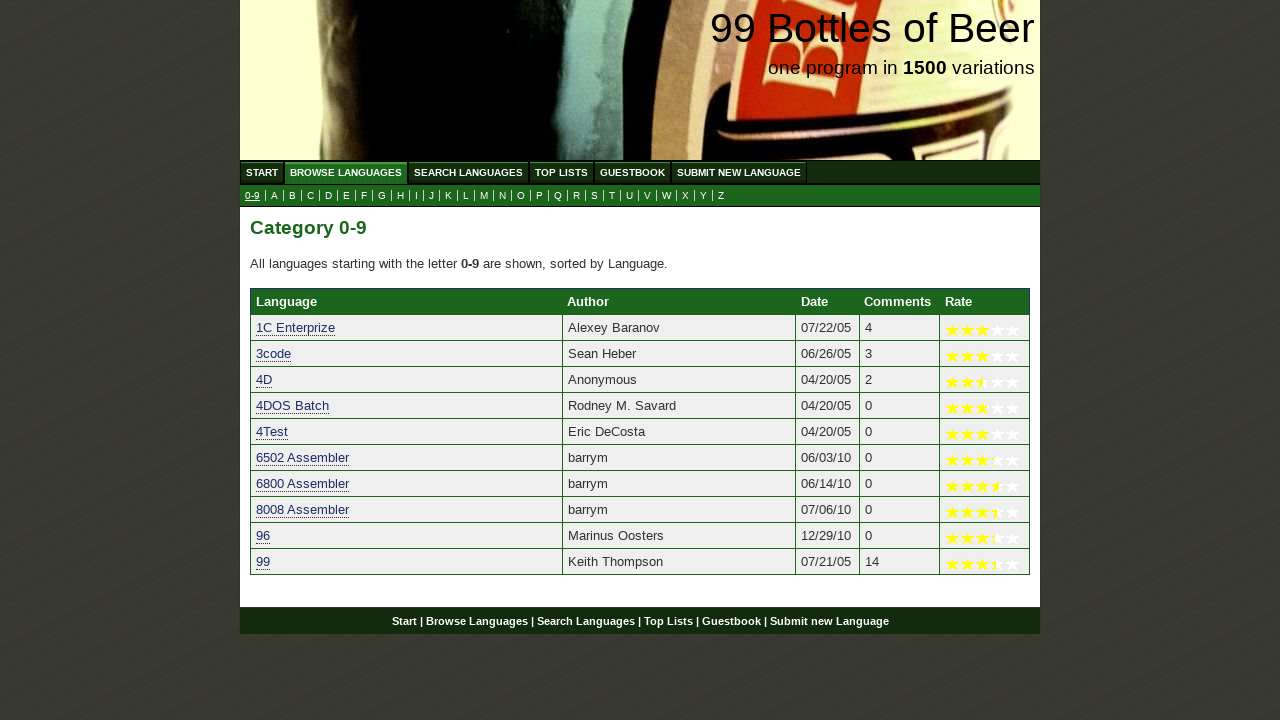

Verified languages list loaded with table rows
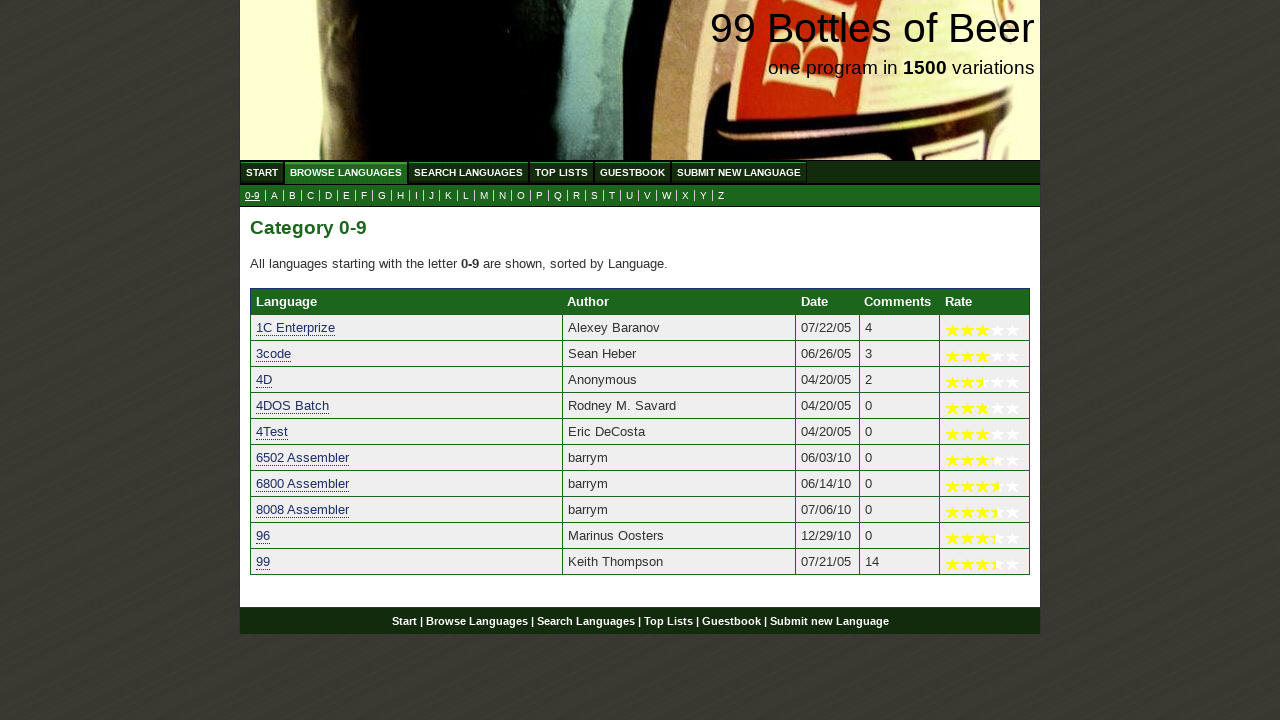

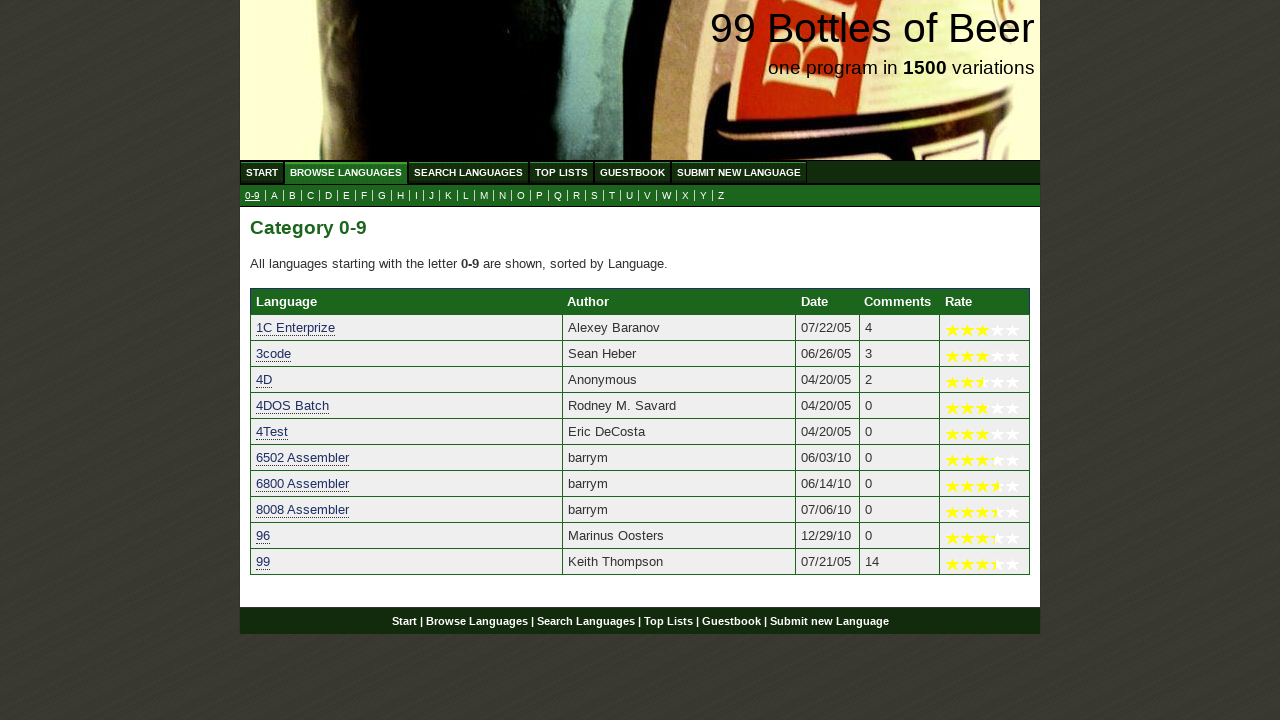